Tests static dropdown selection by selecting a currency option by index and verifying the selected value contains "USD"

Starting URL: https://rahulshettyacademy.com/dropdownsPractise/

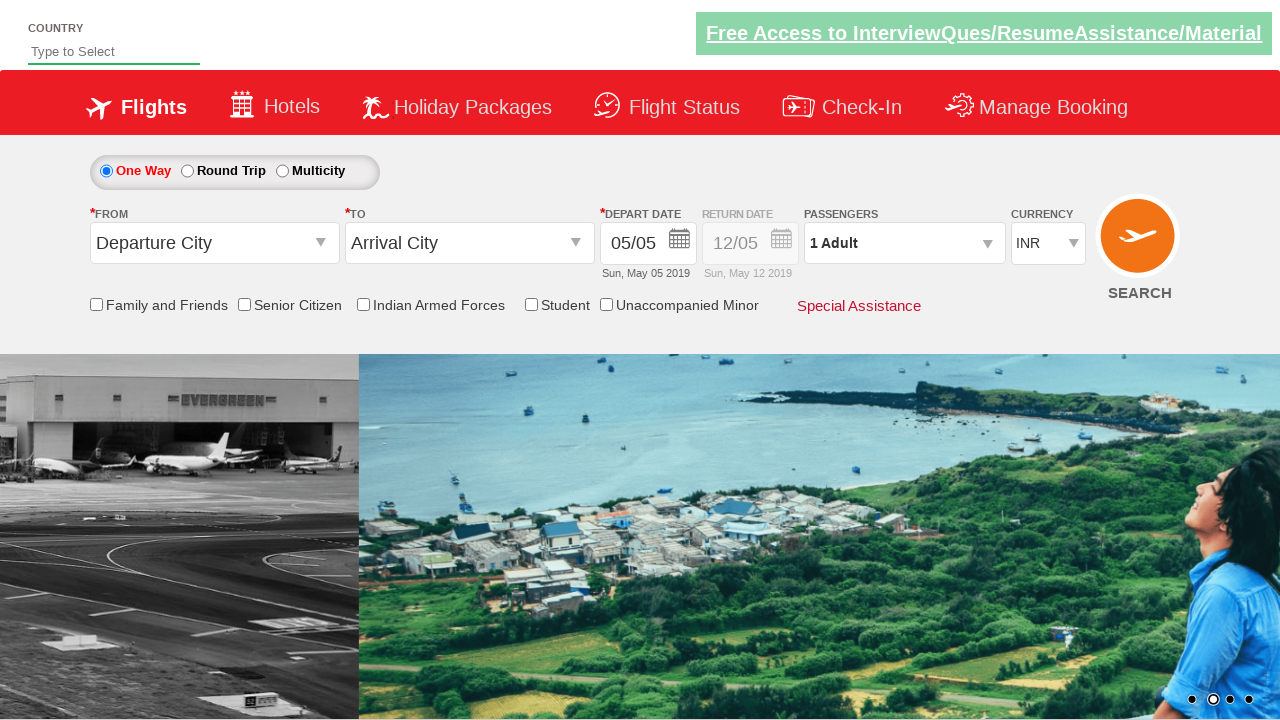

Selected currency option at index 3 (USD) from static dropdown on #ctl00_mainContent_DropDownListCurrency
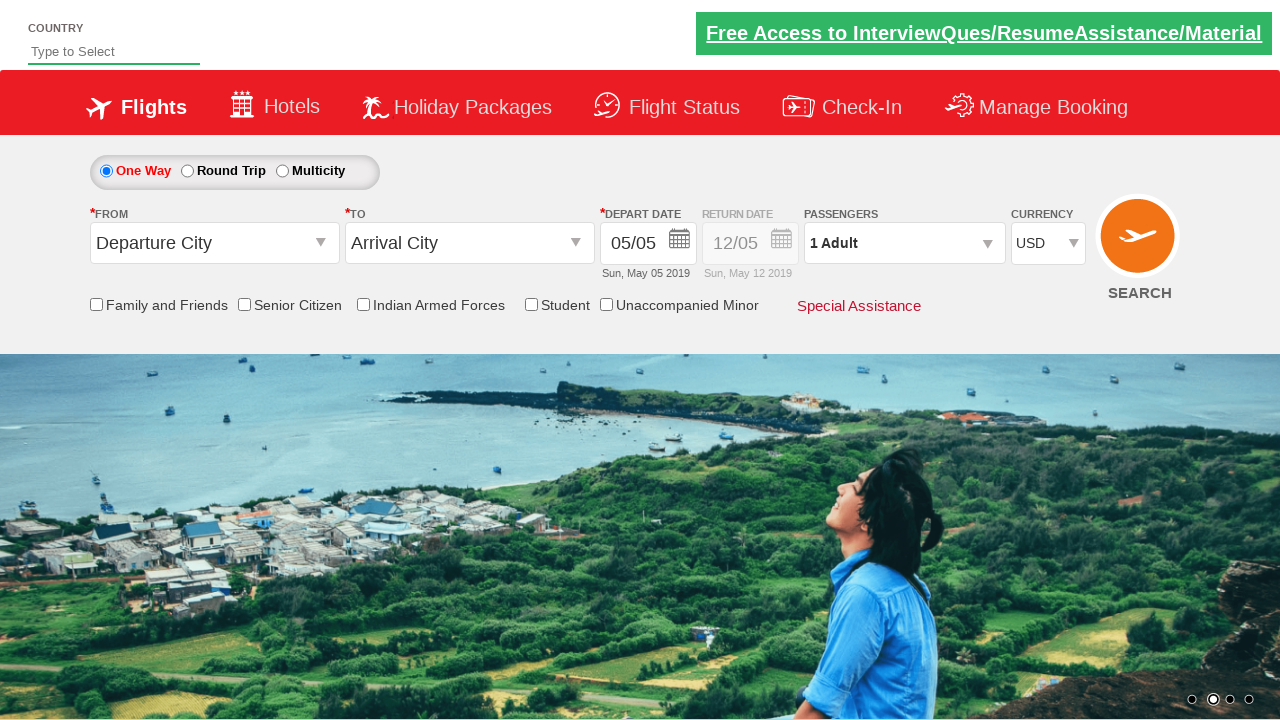

Retrieved selected currency value from dropdown
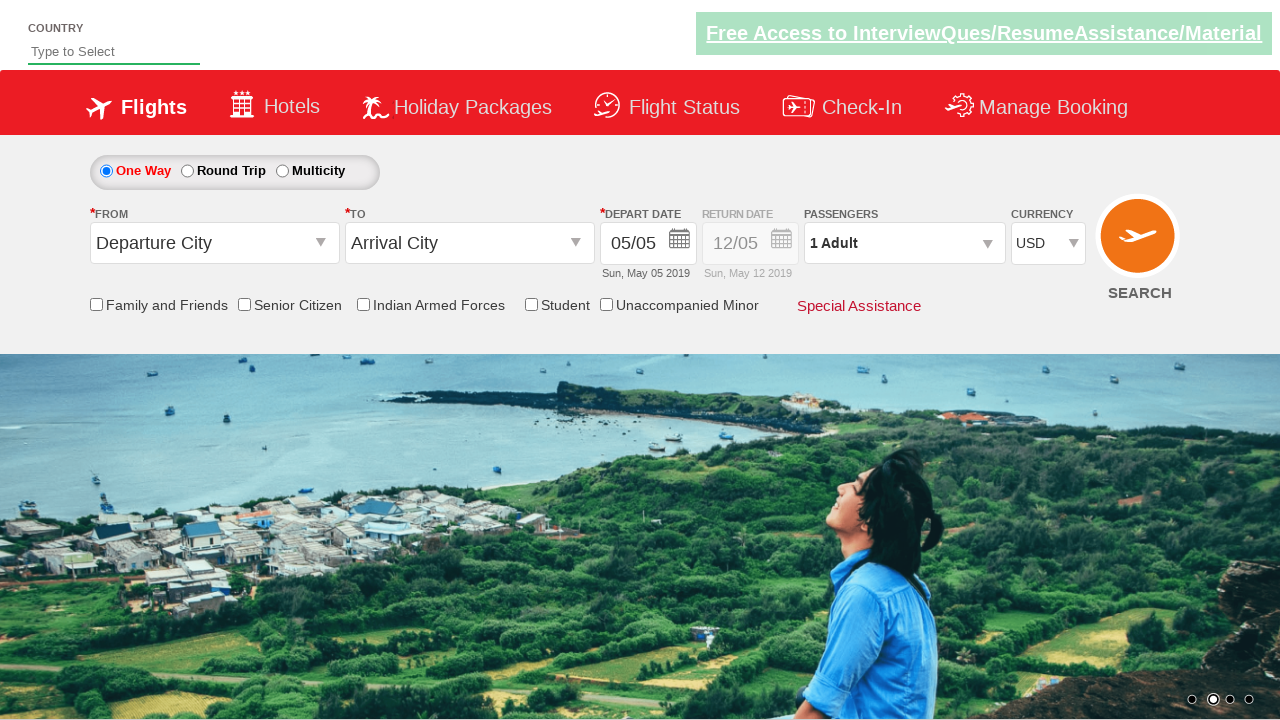

Verified that selected currency contains 'USD'
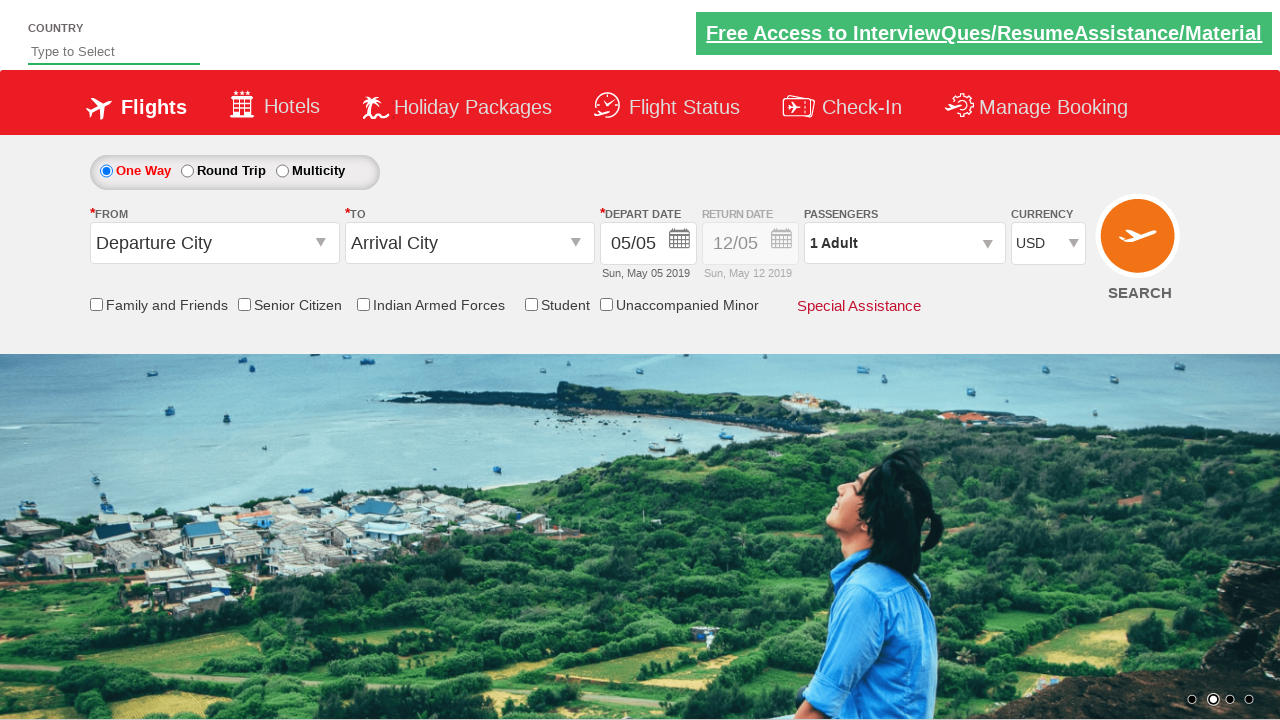

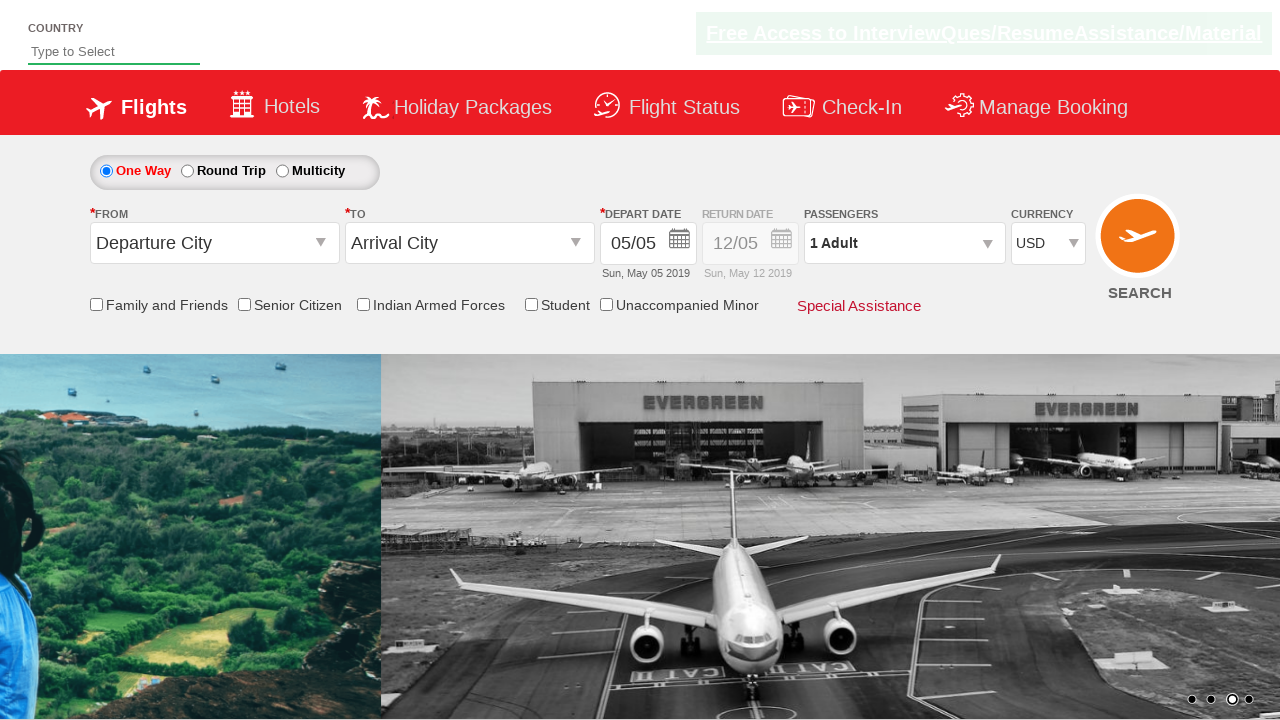